Tests key press functionality by navigating to a key press demo page, sending different keyboard keys, and verifying the result displays the pressed key

Starting URL: https://the-internet.herokuapp.com/

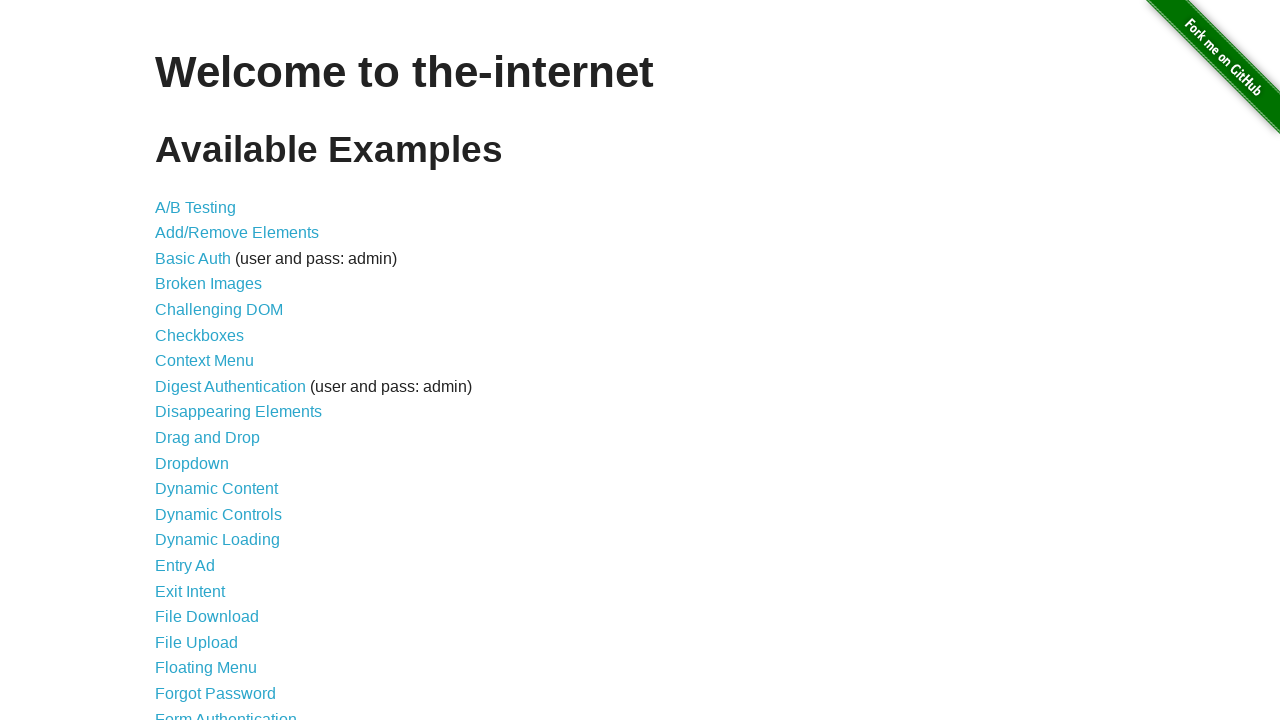

Clicked on the Key Presses link at (200, 360) on text=Key Presses
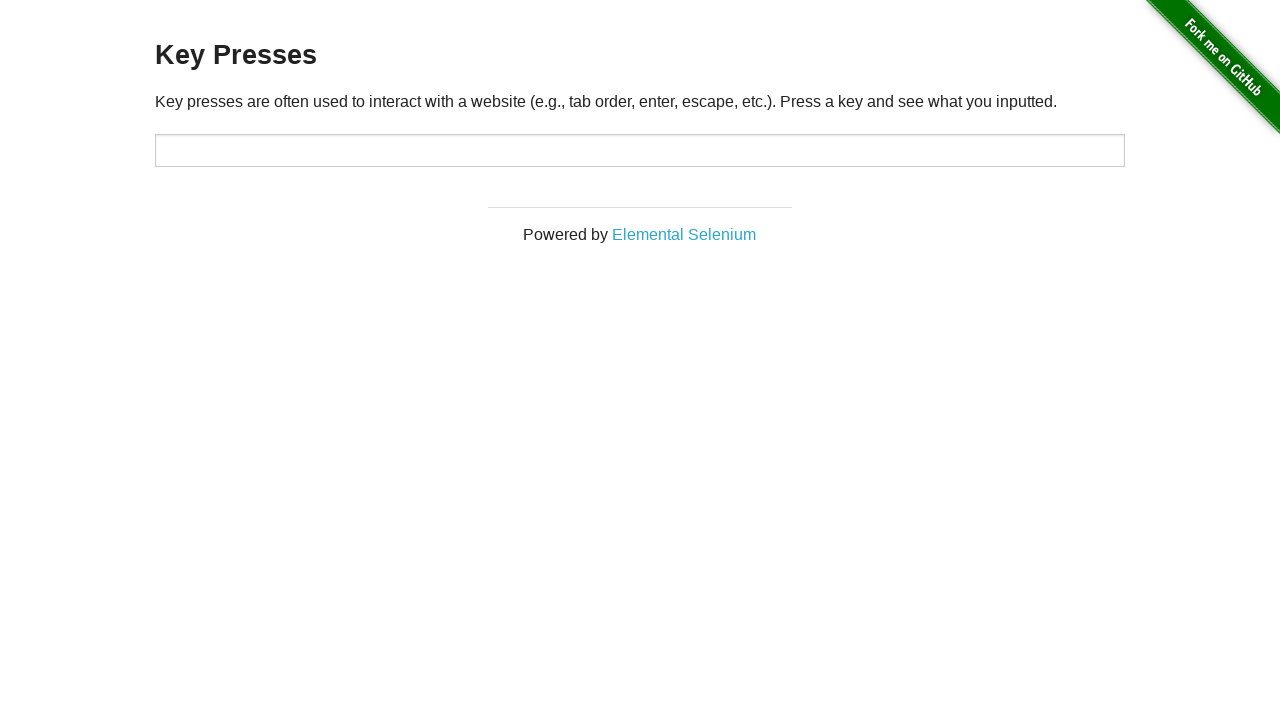

Input field #target is ready
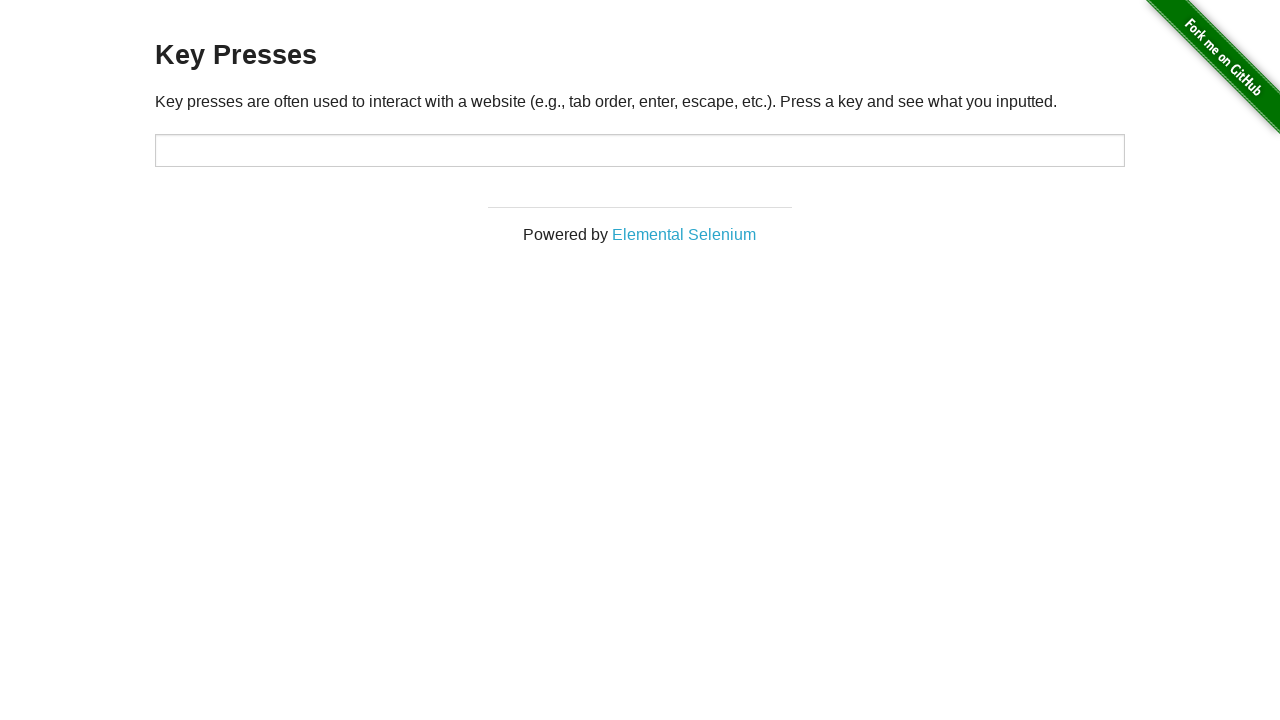

Pressed the Space key on #target
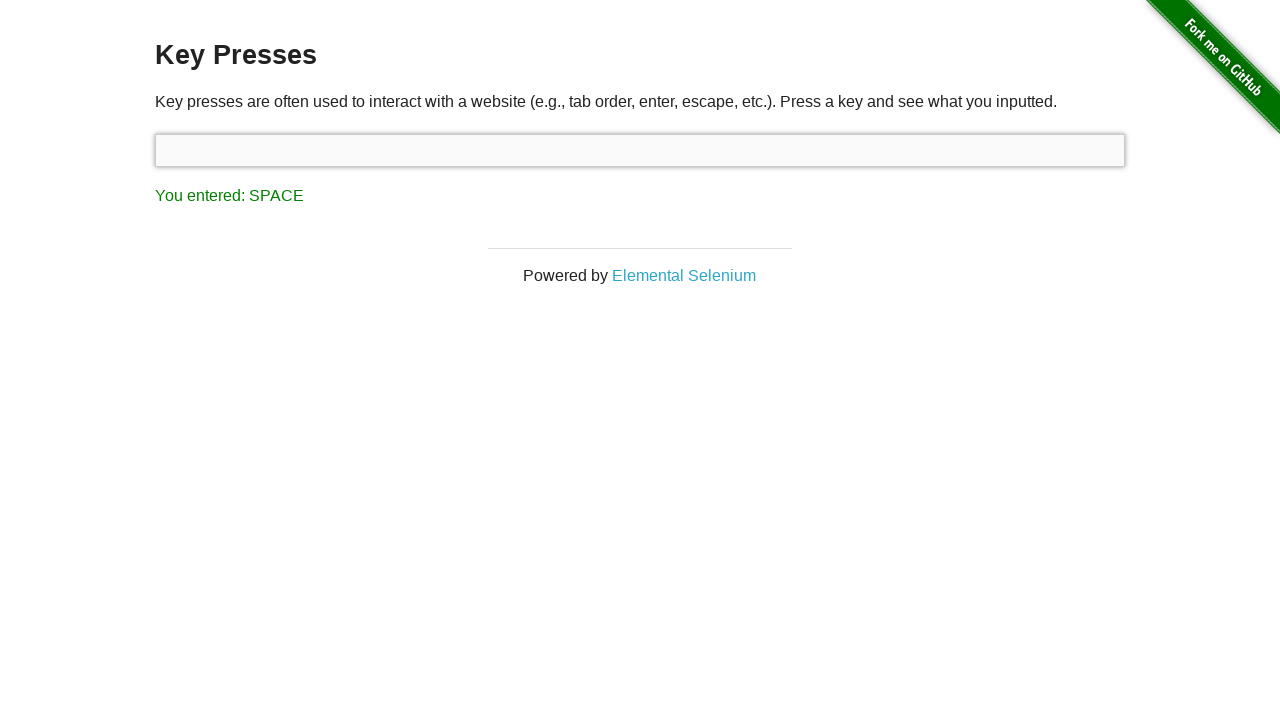

Verified SPACE key was detected in result
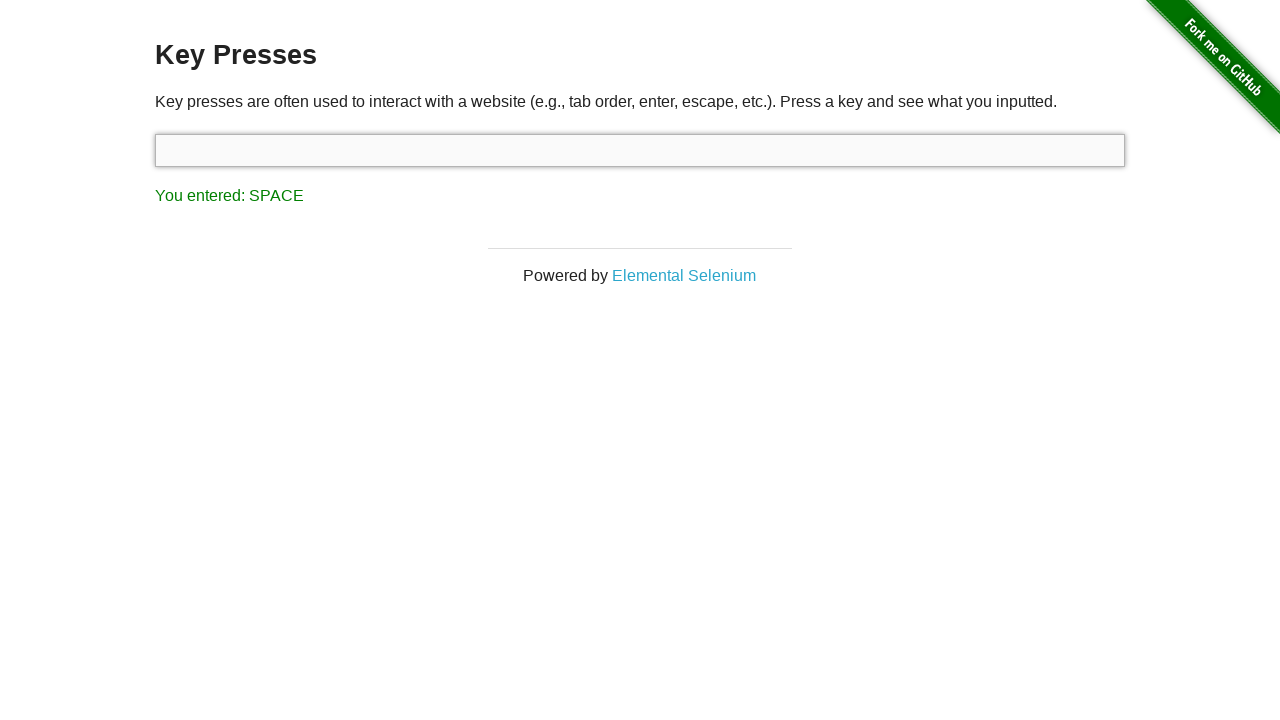

Pressed the Shift key on #target
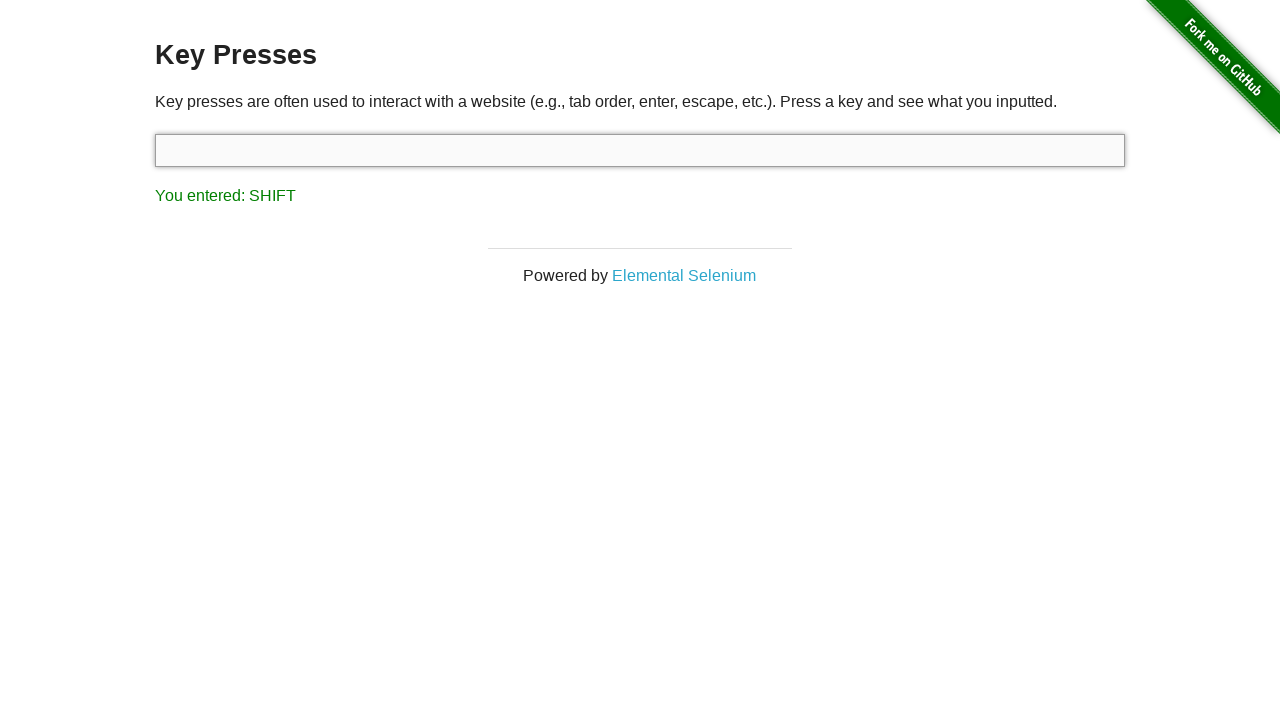

Verified SHIFT key was detected in result
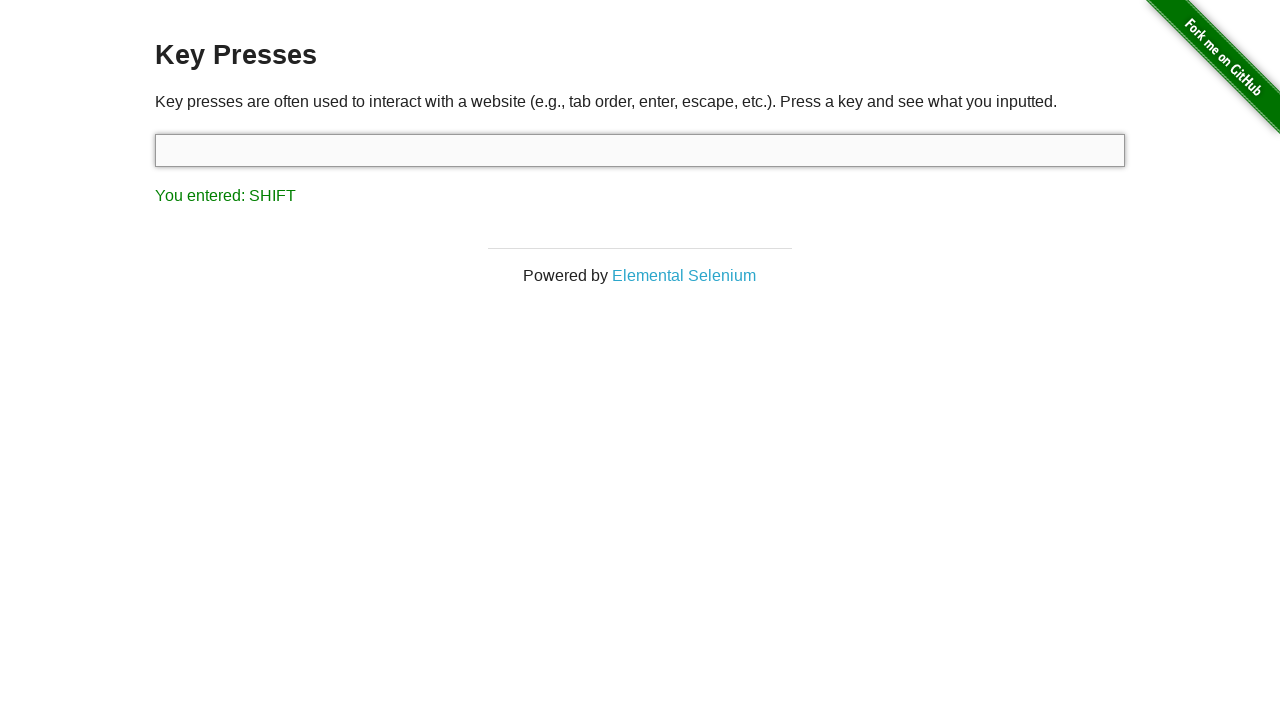

Pressed the Backspace key on #target
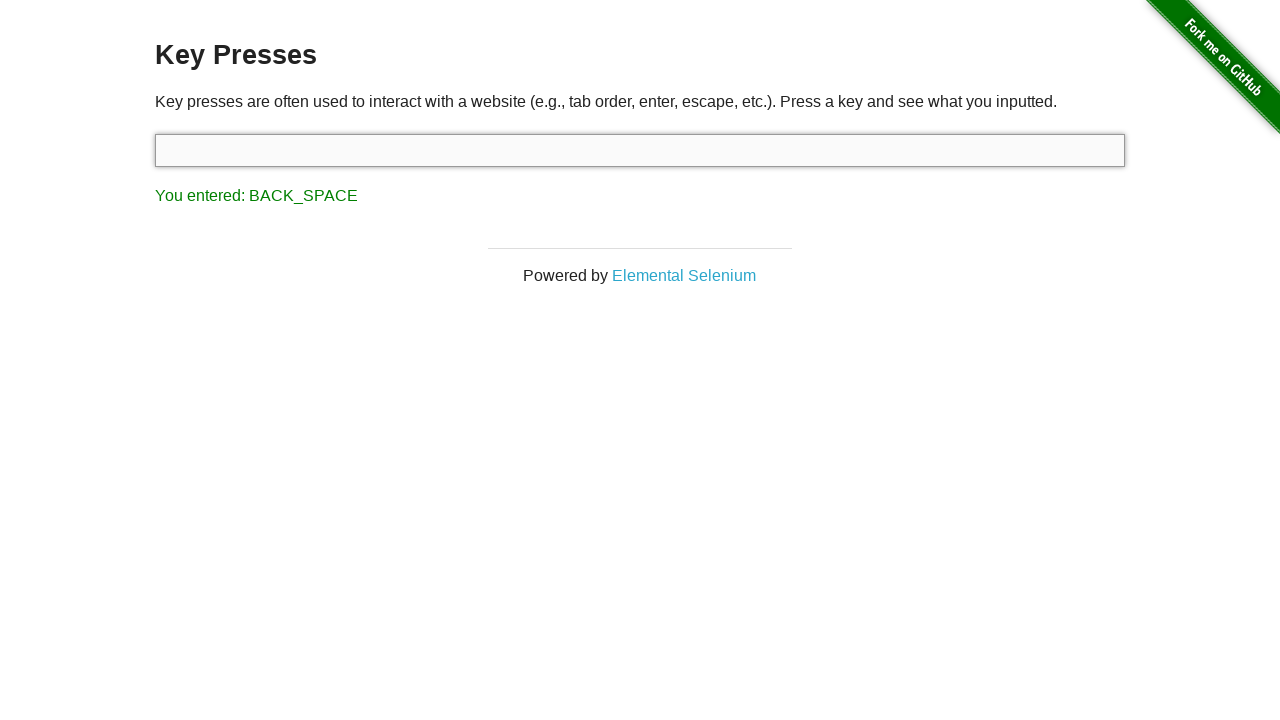

Verified BACK_SPACE key was detected in result
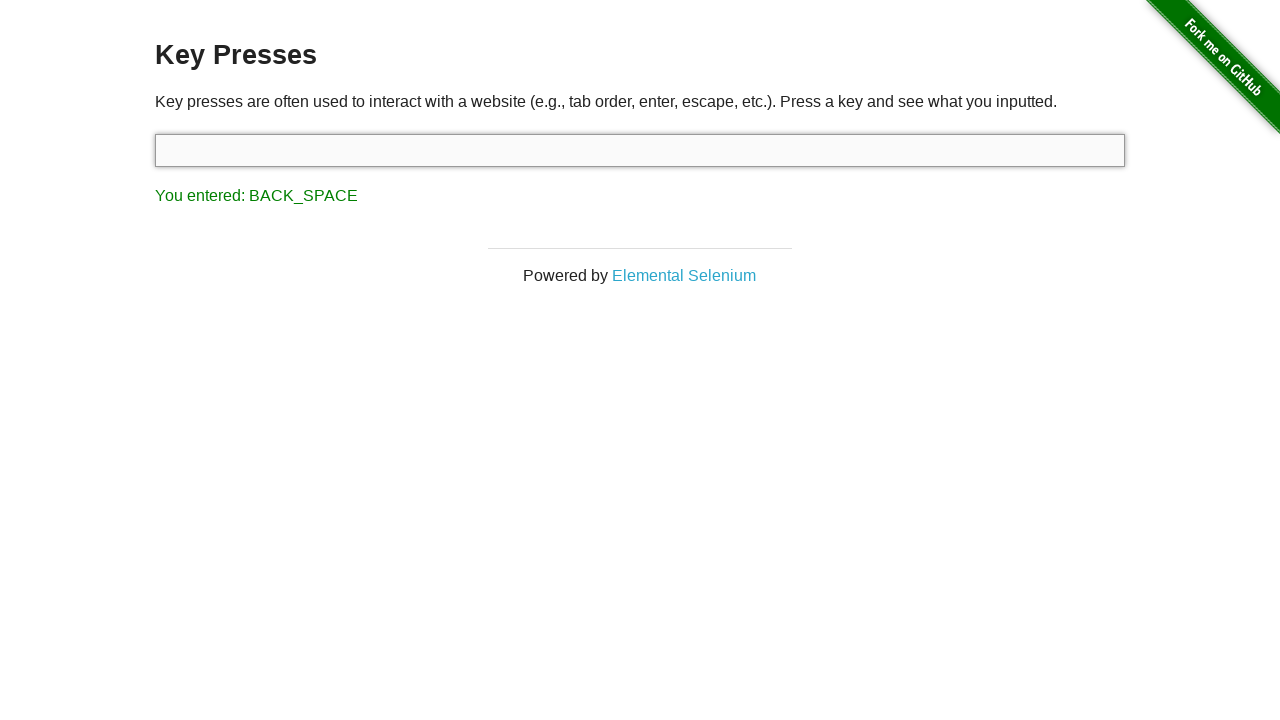

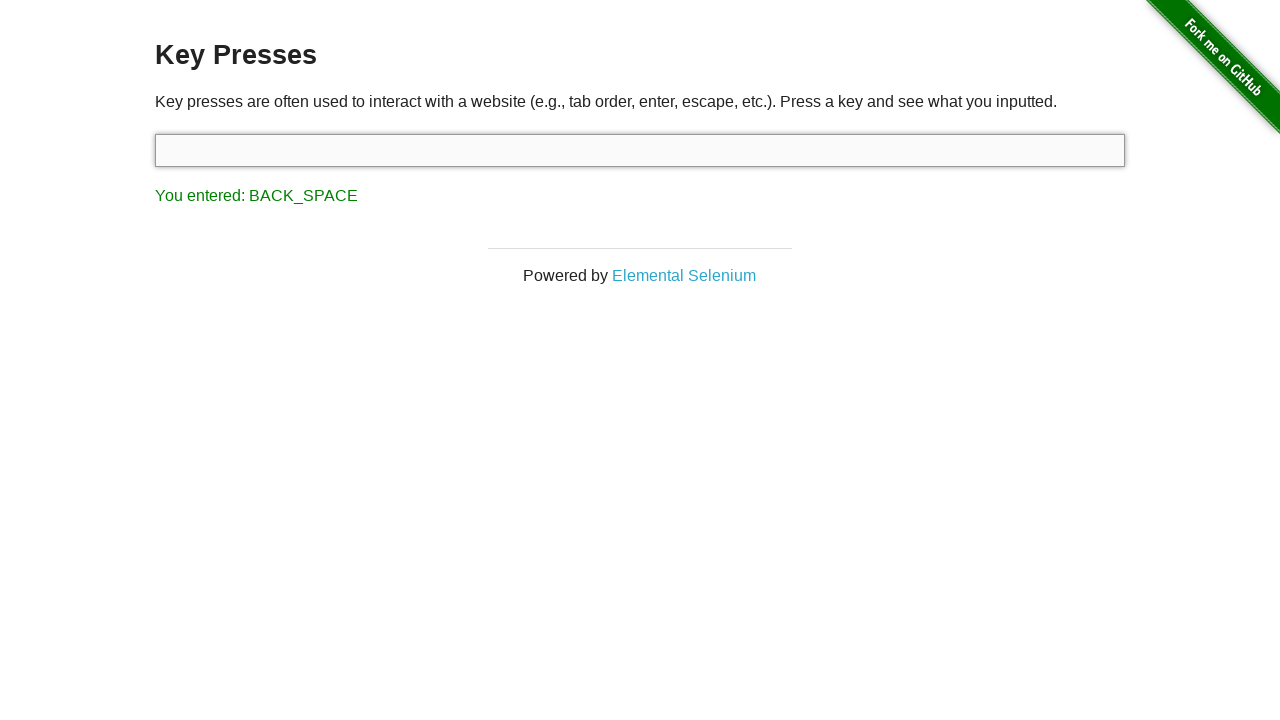